Tests that leaving the name field empty triggers a required field error on the registration form.

Starting URL: https://dashboard.melaka.app/register

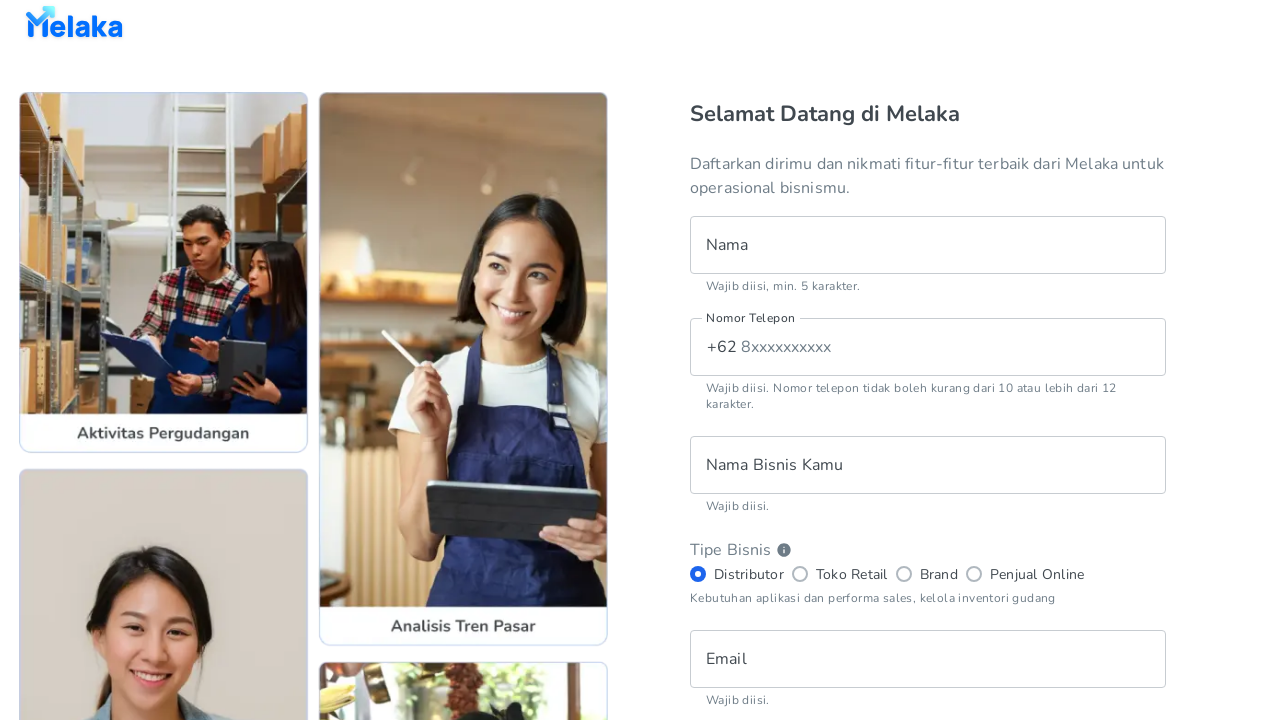

Filled phone number field with '8123456789' on internal:testid=[data-testid="register__text-field__phone-number"s]
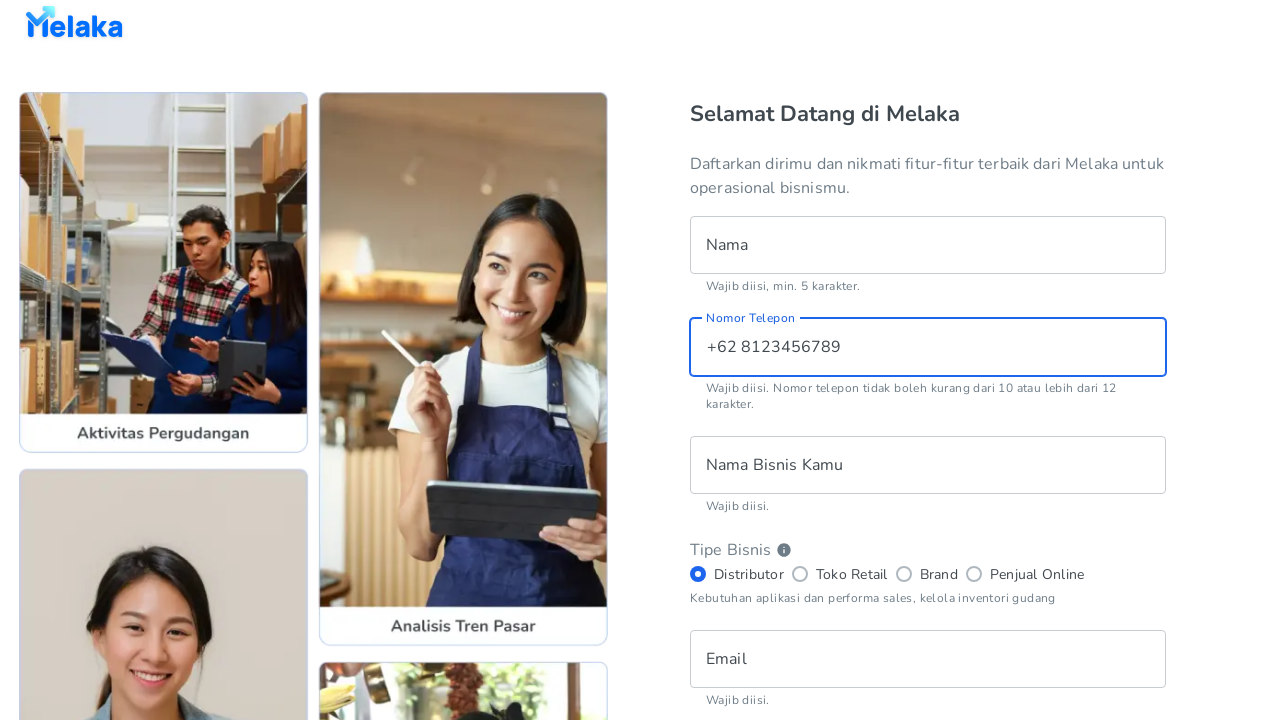

Filled business name field with 'Fatih Handmade' on internal:testid=[data-testid="register__text-field__business-name"s]
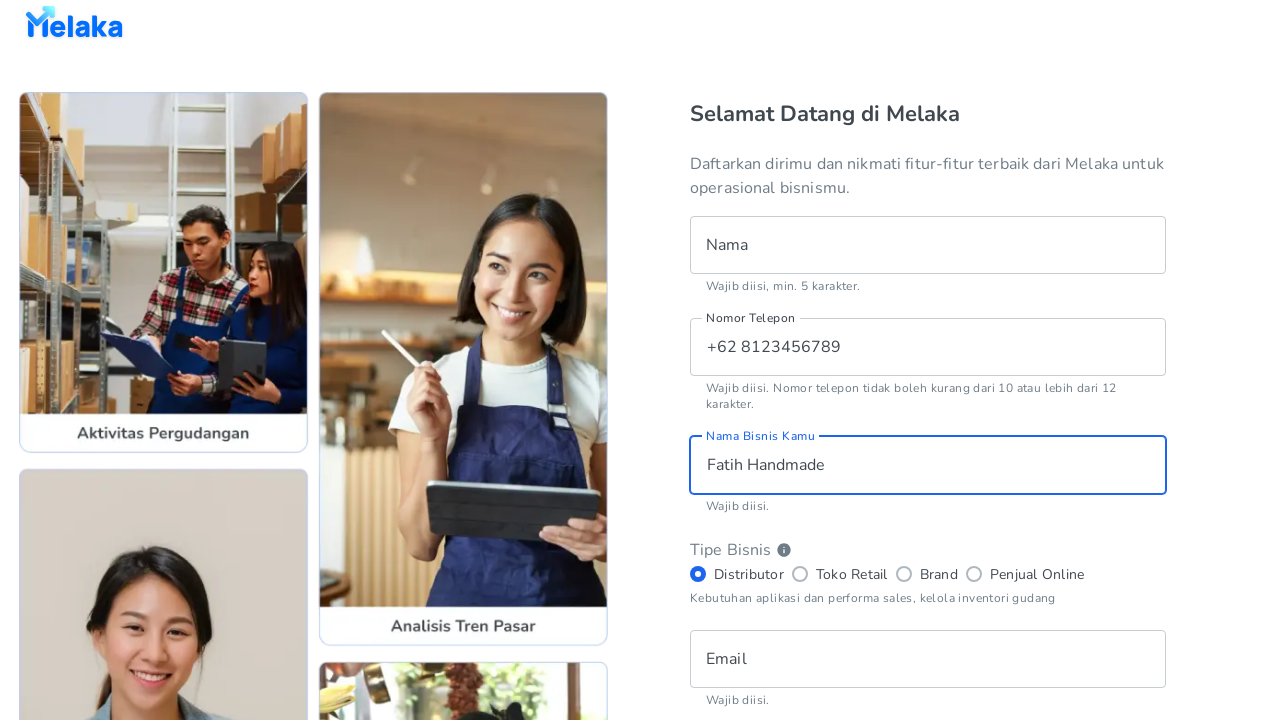

Filled email field with 'fatih-handmade@example.com' on internal:testid=[data-testid="register__text-field__email"s]
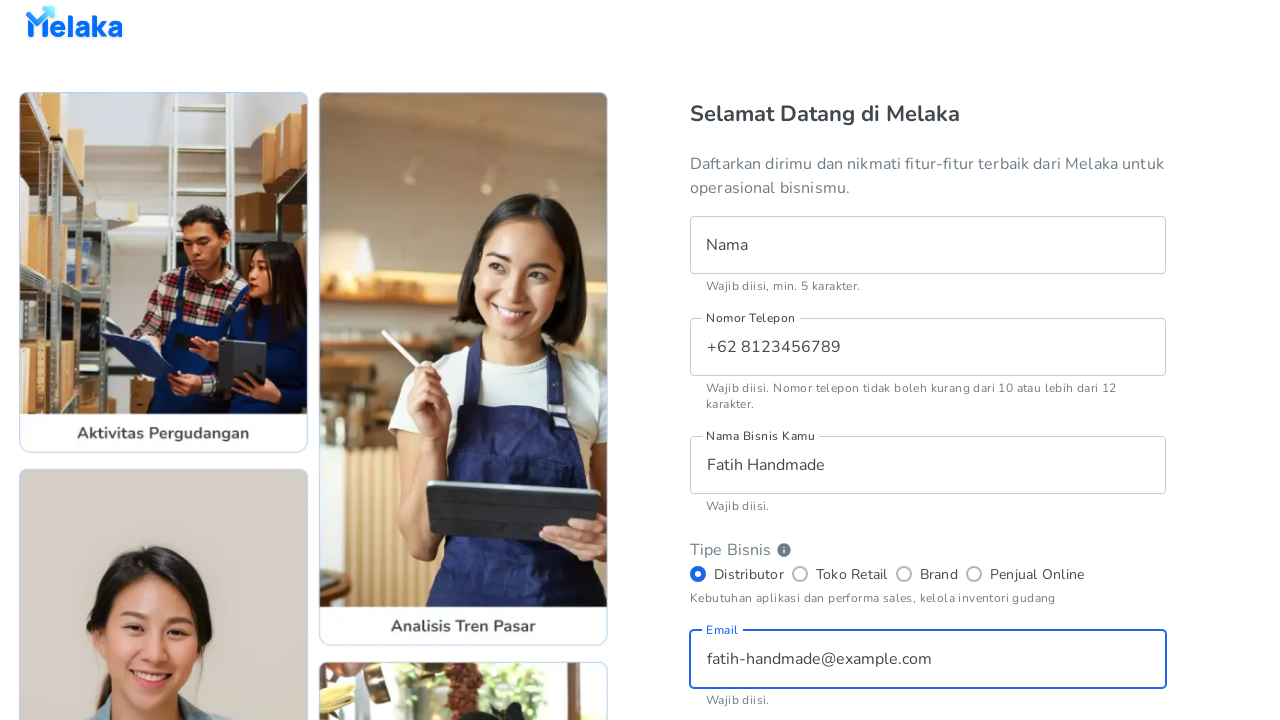

Filled password field with 'CobaPassword123' on internal:testid=[data-testid="register__text-field__password"s]
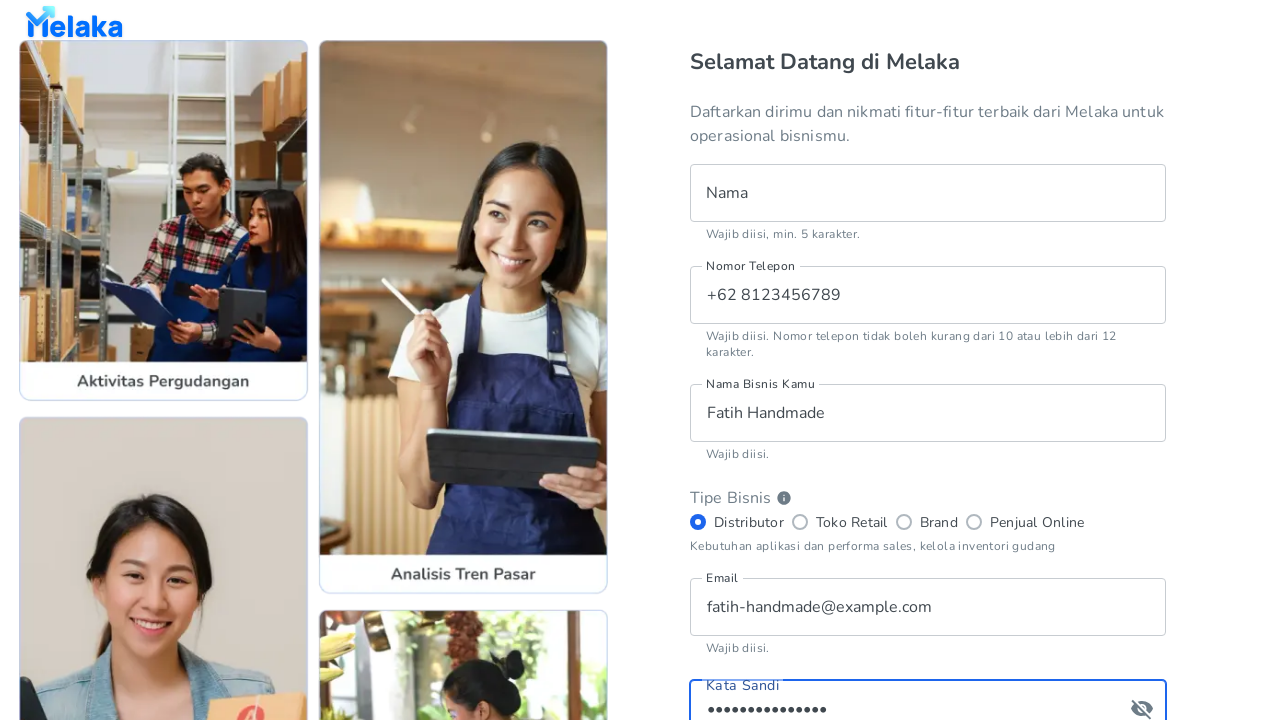

Filled confirm password field with 'CobaPassword123' on internal:testid=[data-testid="register__text-field__confirm-password"s]
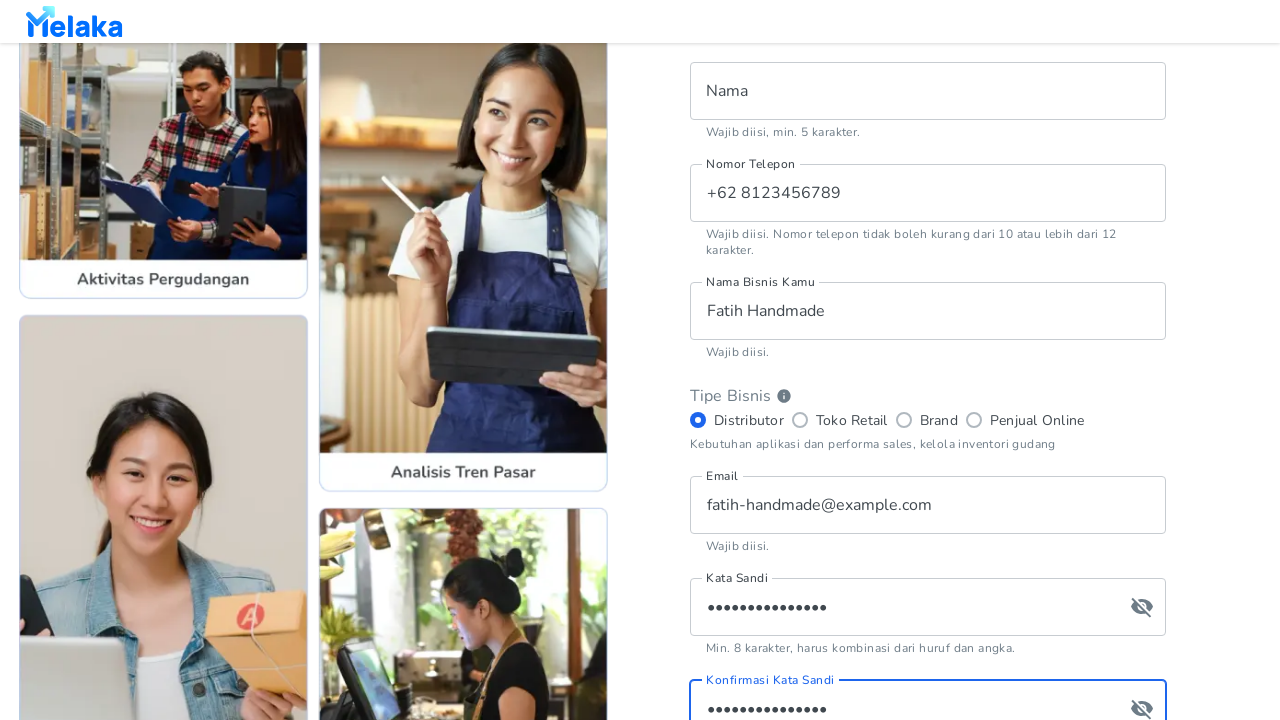

Selected distributor radio button on internal:testid=[data-testid="register__radio-button__distributor"s]
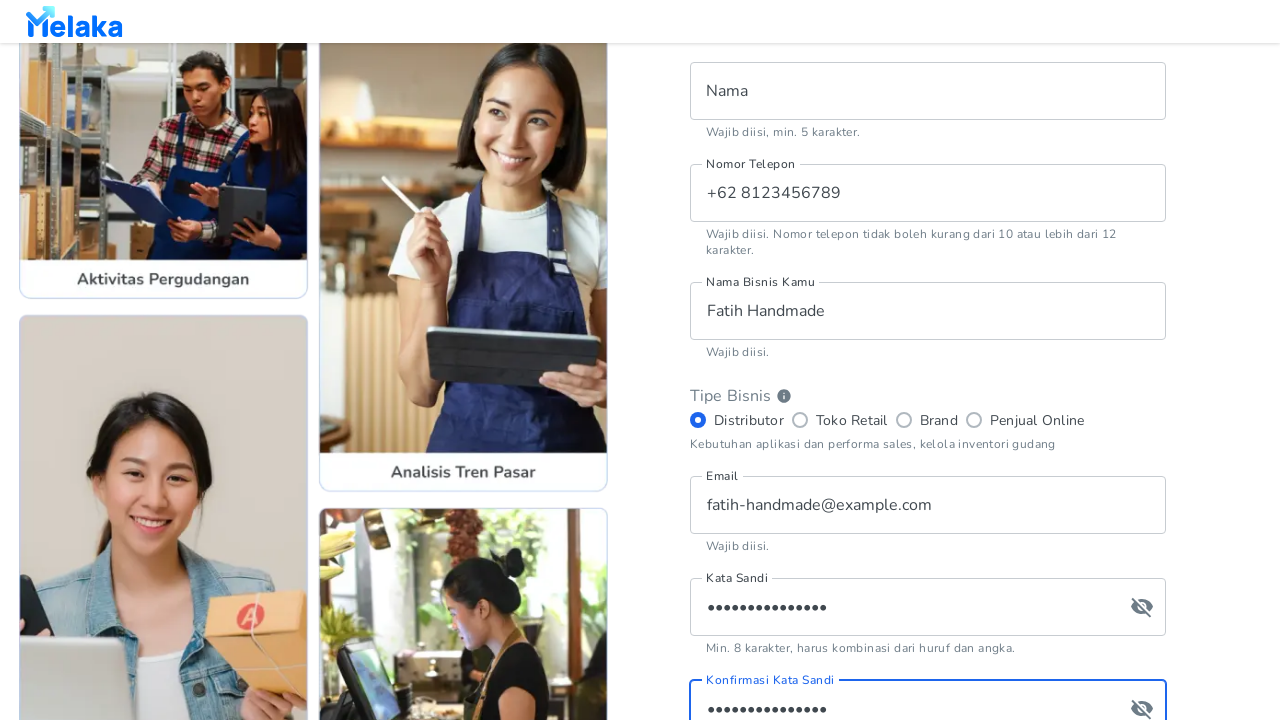

Checked terms and conditions checkbox at (700, 502) on internal:testid=[data-testid="register__checkbox__tnc"s]
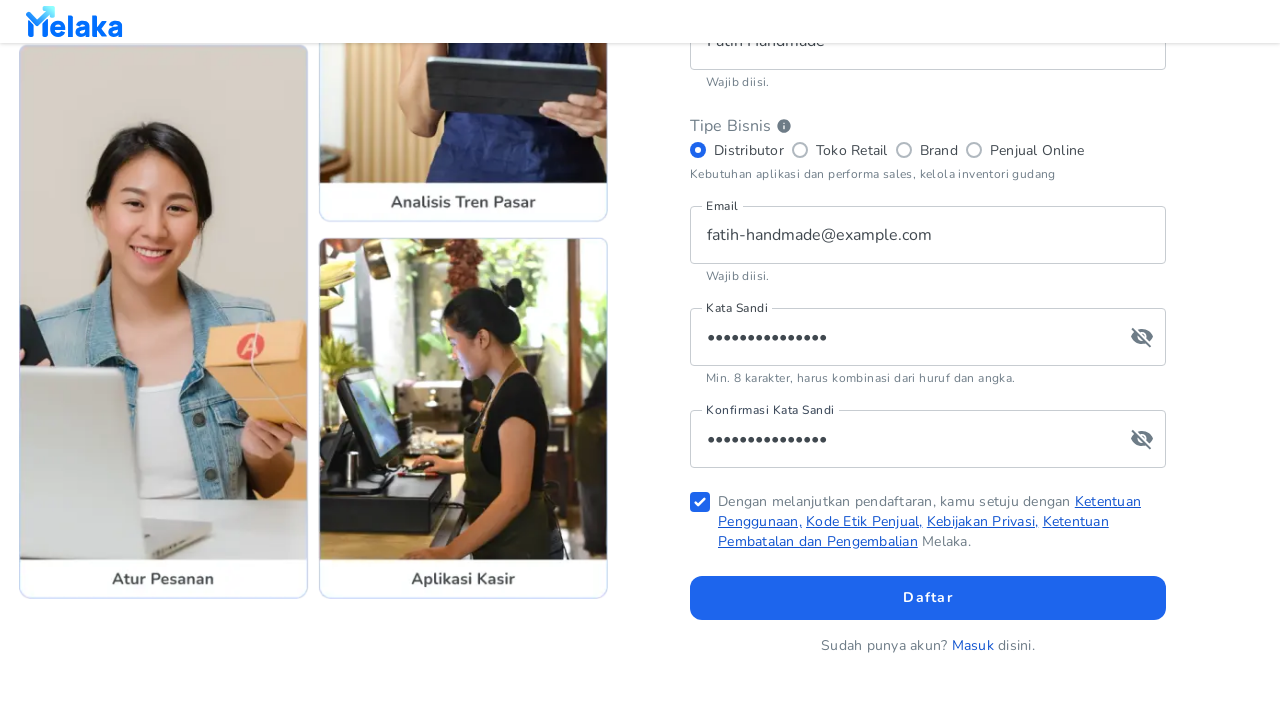

Clicked sign up button without filling 'Nama' field at (928, 598) on internal:testid=[data-testid="register__button__sign-up"s]
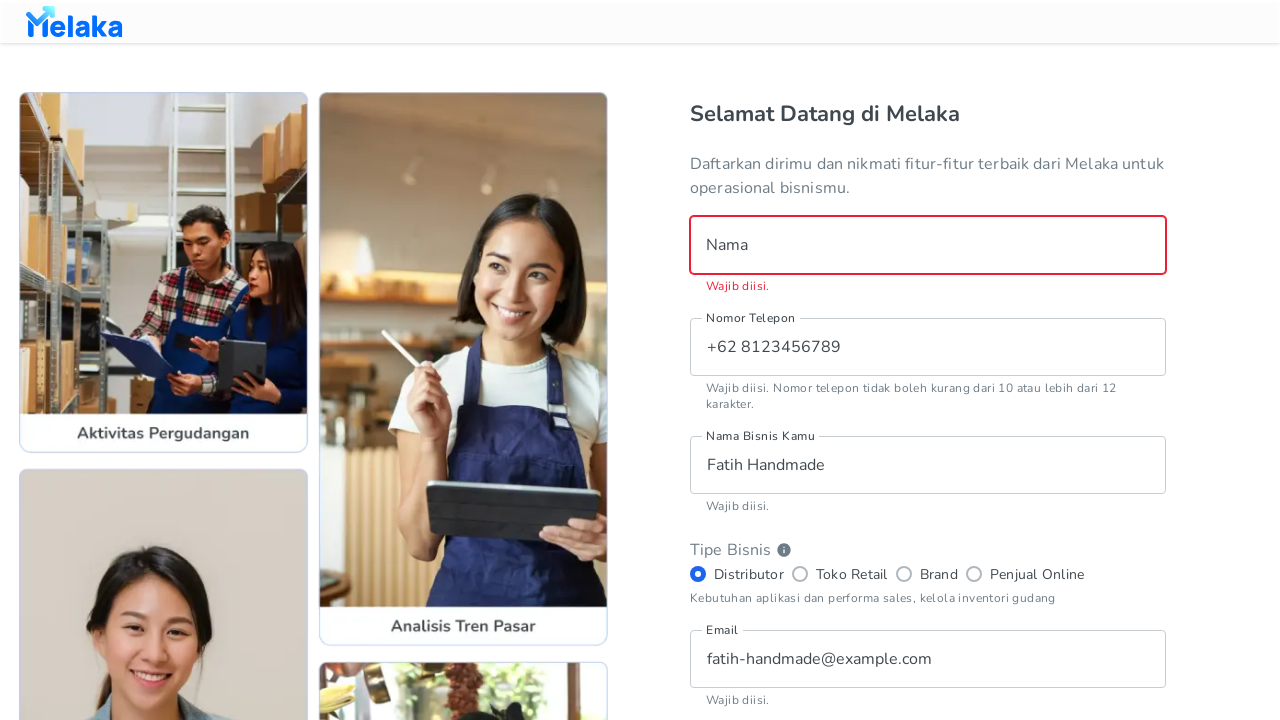

Error message appeared for empty 'Nama' field, confirming required field validation
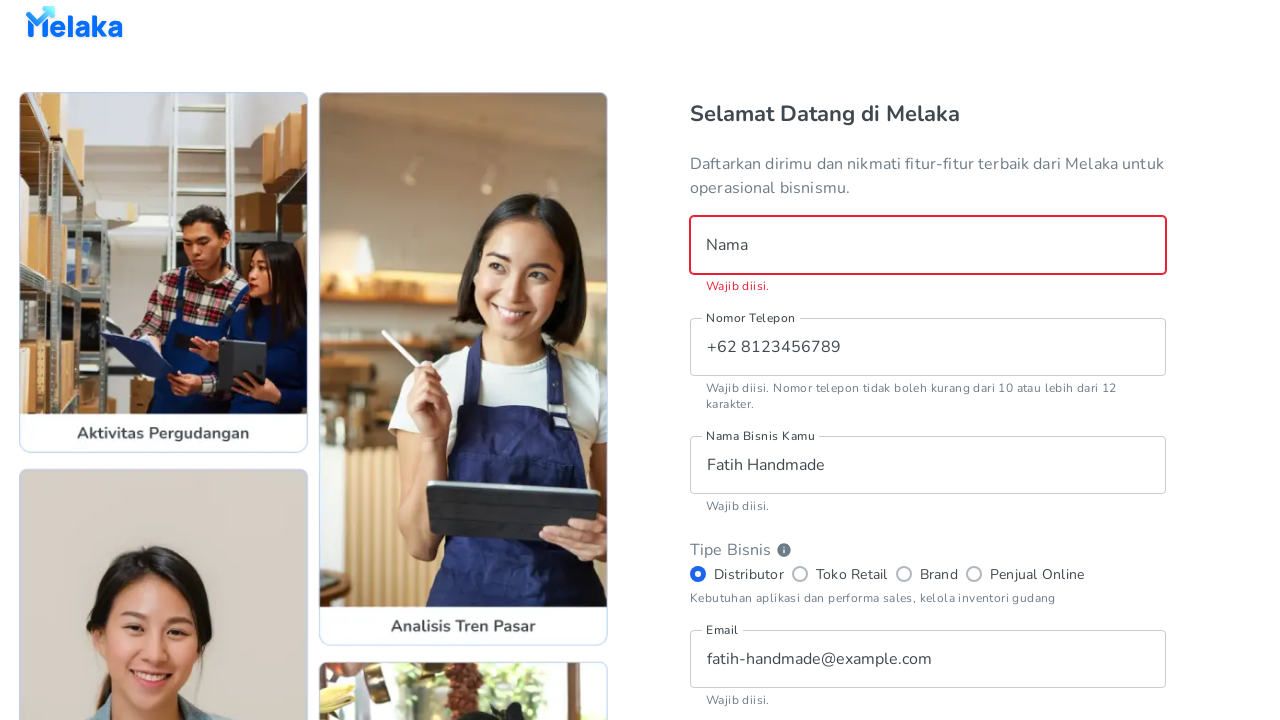

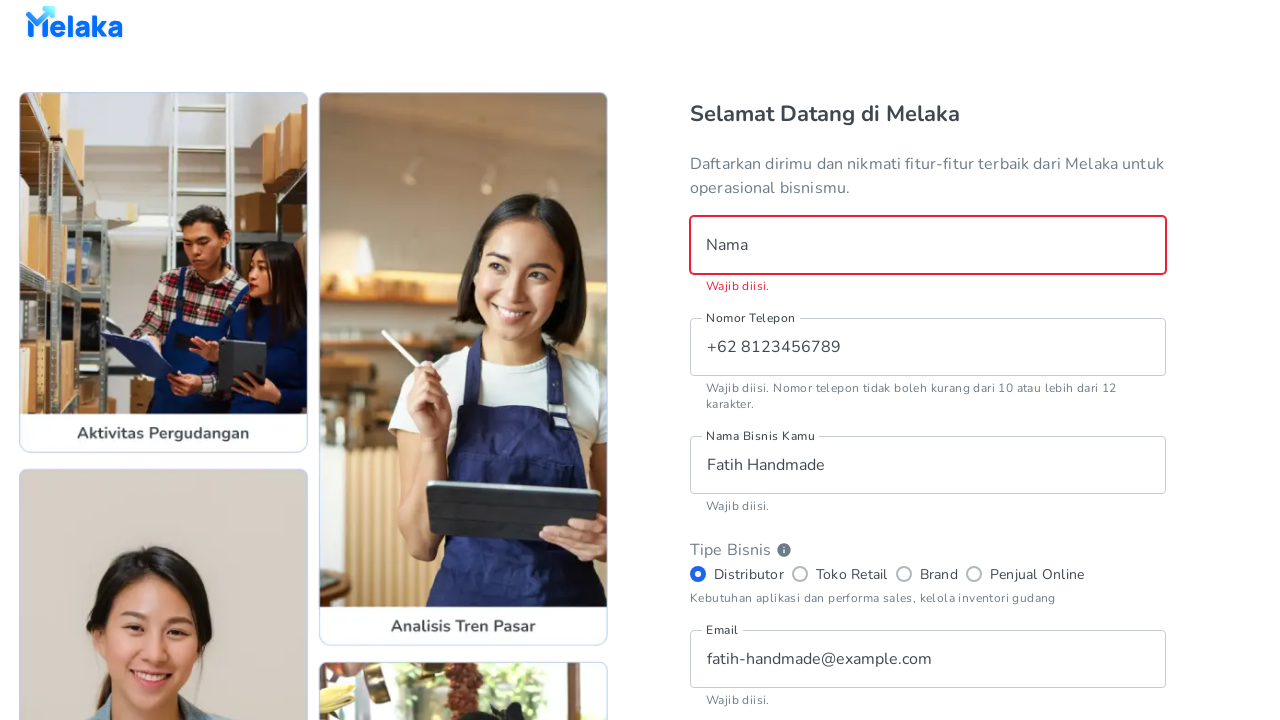